Tests checkbox functionality by verifying default states of two checkboxes, then clicking to toggle their selection states and confirming the changes

Starting URL: http://practice.cydeo.com/checkboxes

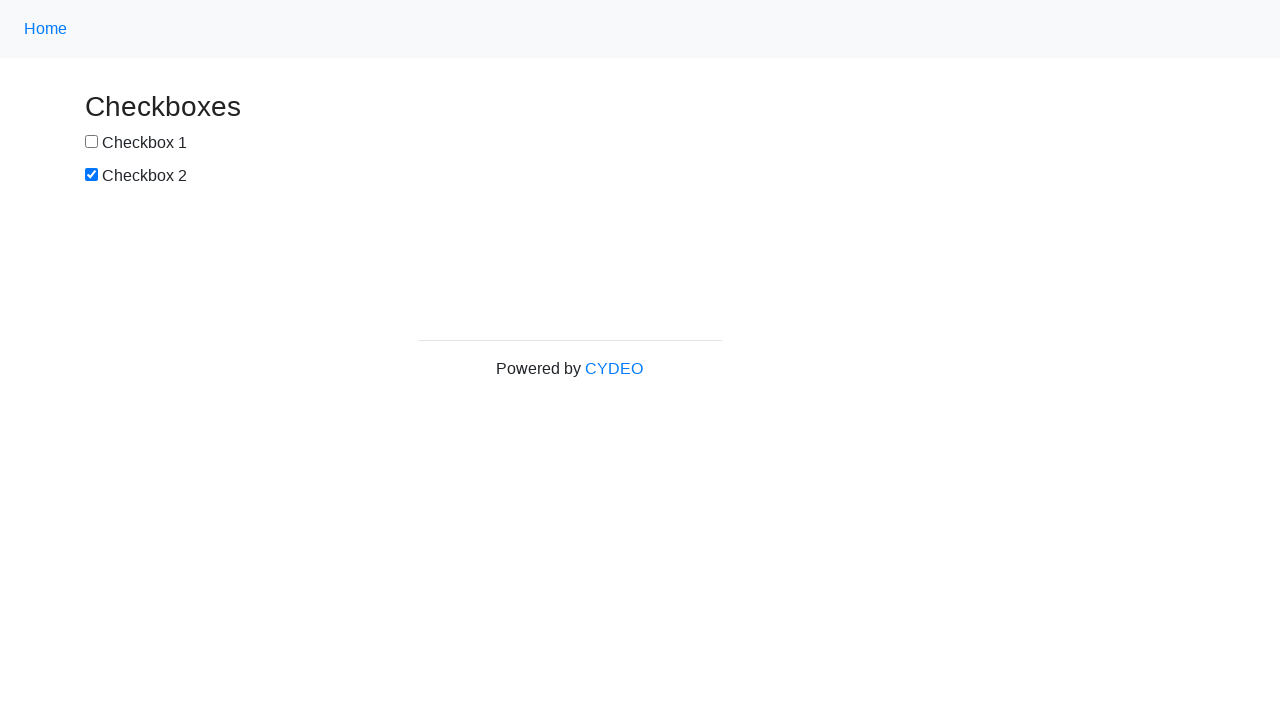

Located checkbox #1 element
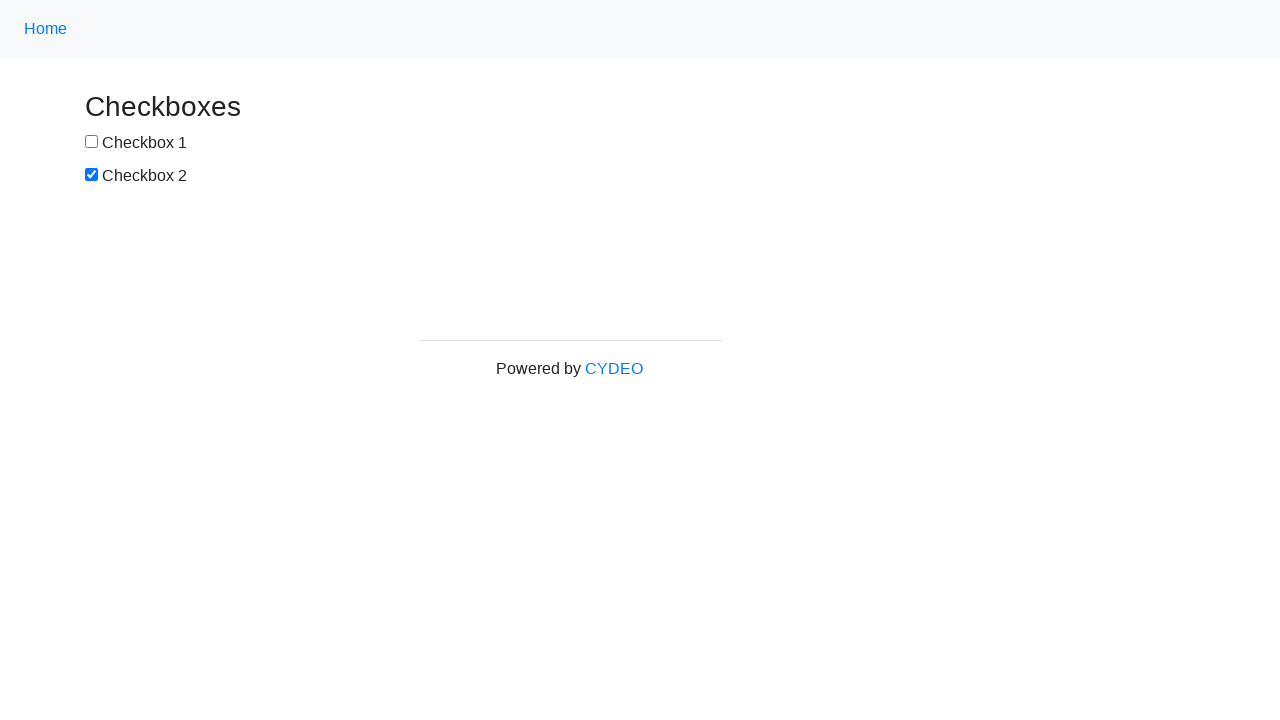

Verified checkbox #1 is NOT selected by default
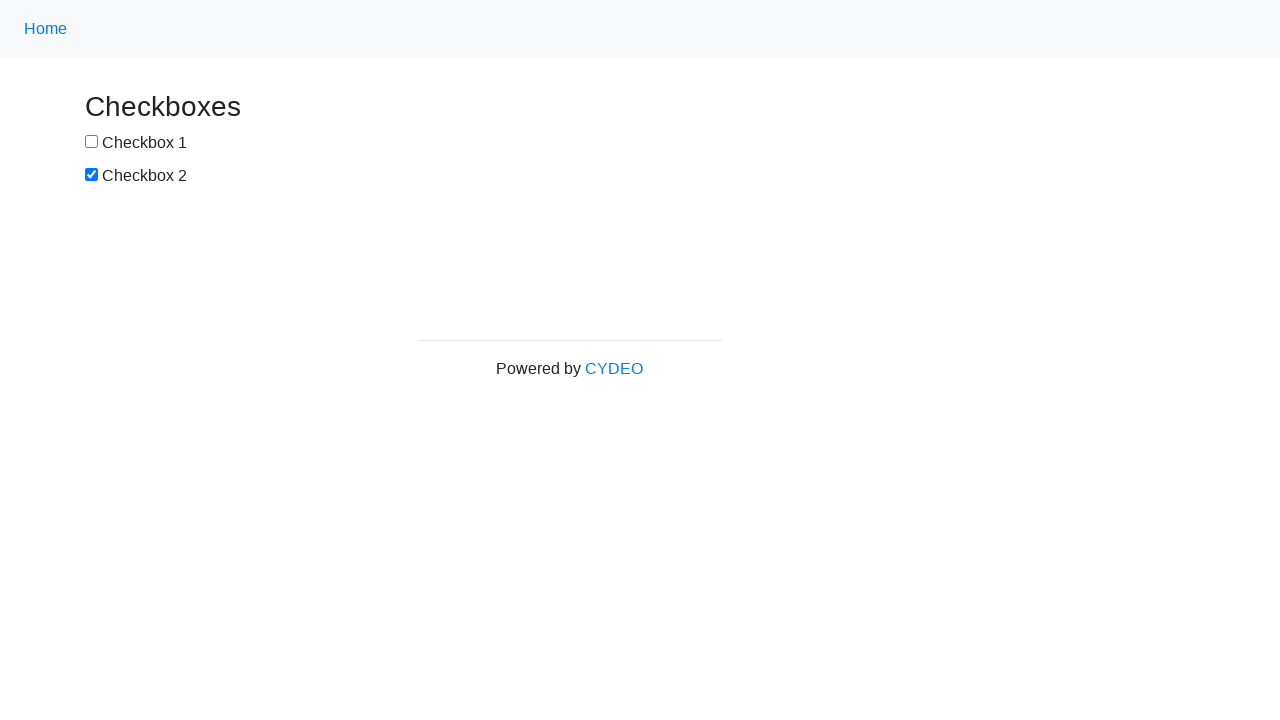

Located checkbox #2 element
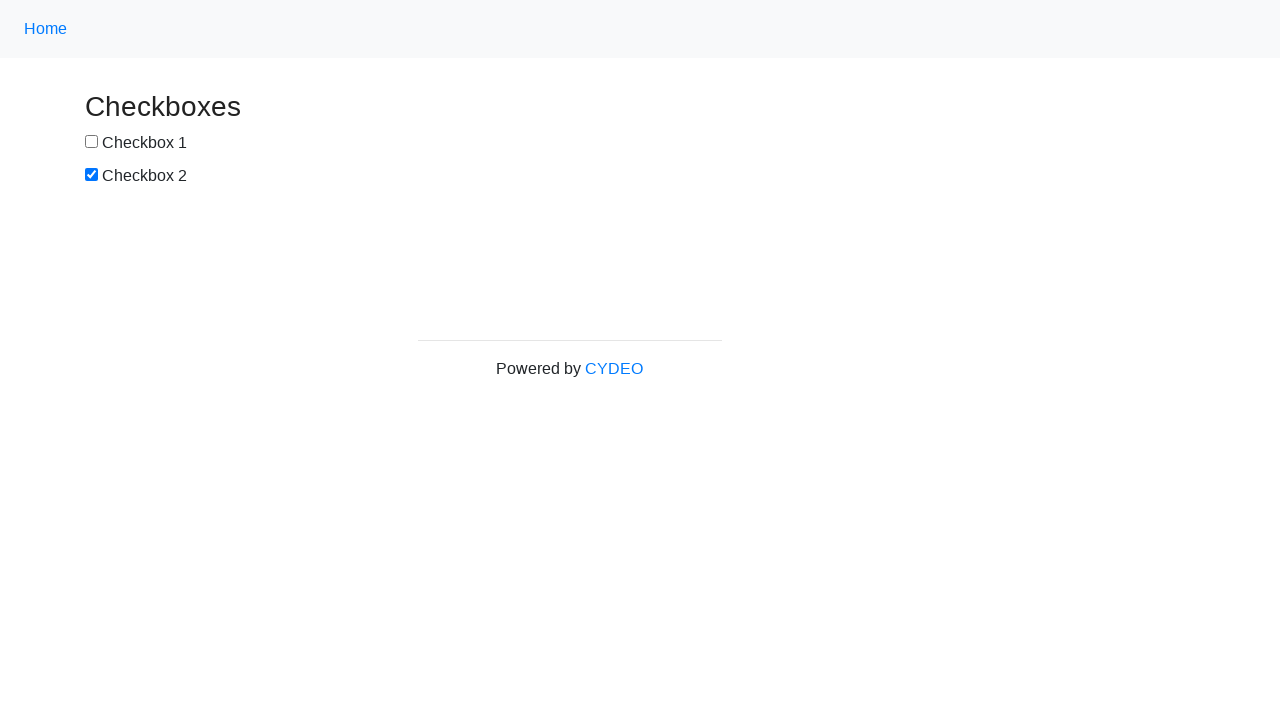

Verified checkbox #2 IS selected by default
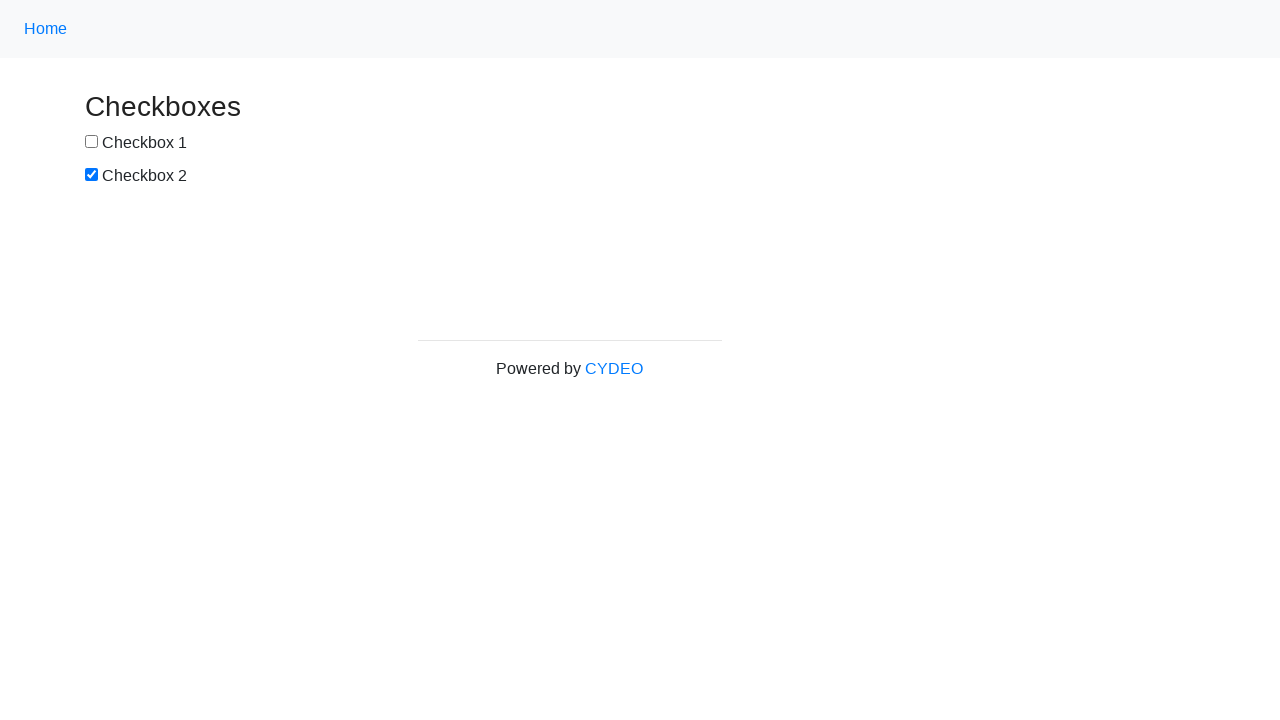

Clicked checkbox #1 to select it at (92, 142) on input#box1
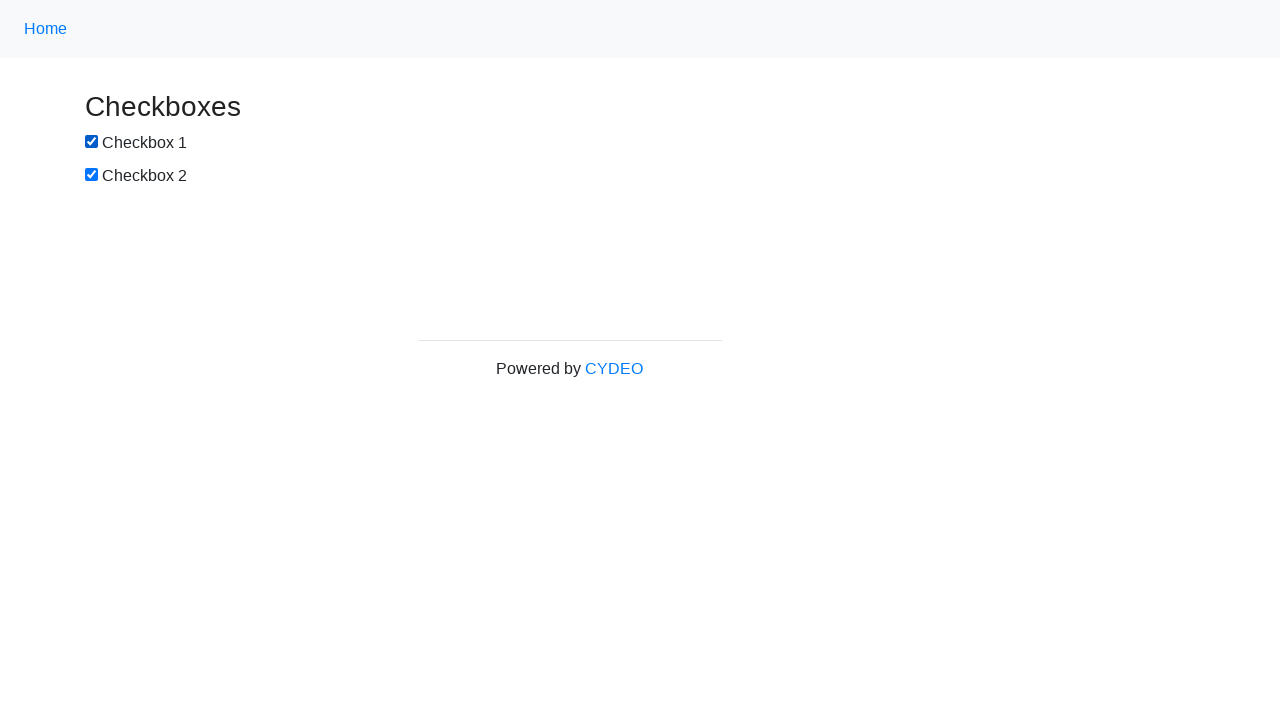

Clicked checkbox #2 to deselect it at (92, 175) on input#box2
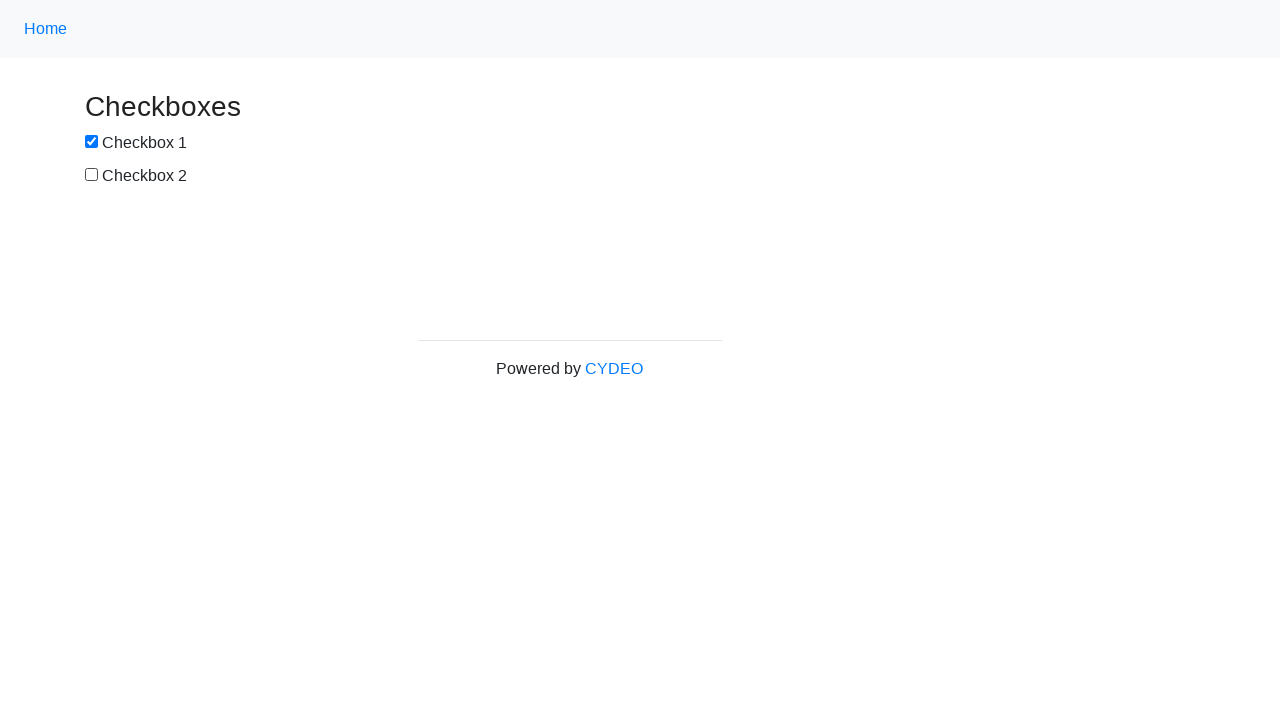

Verified checkbox #1 is now SELECTED after clicking
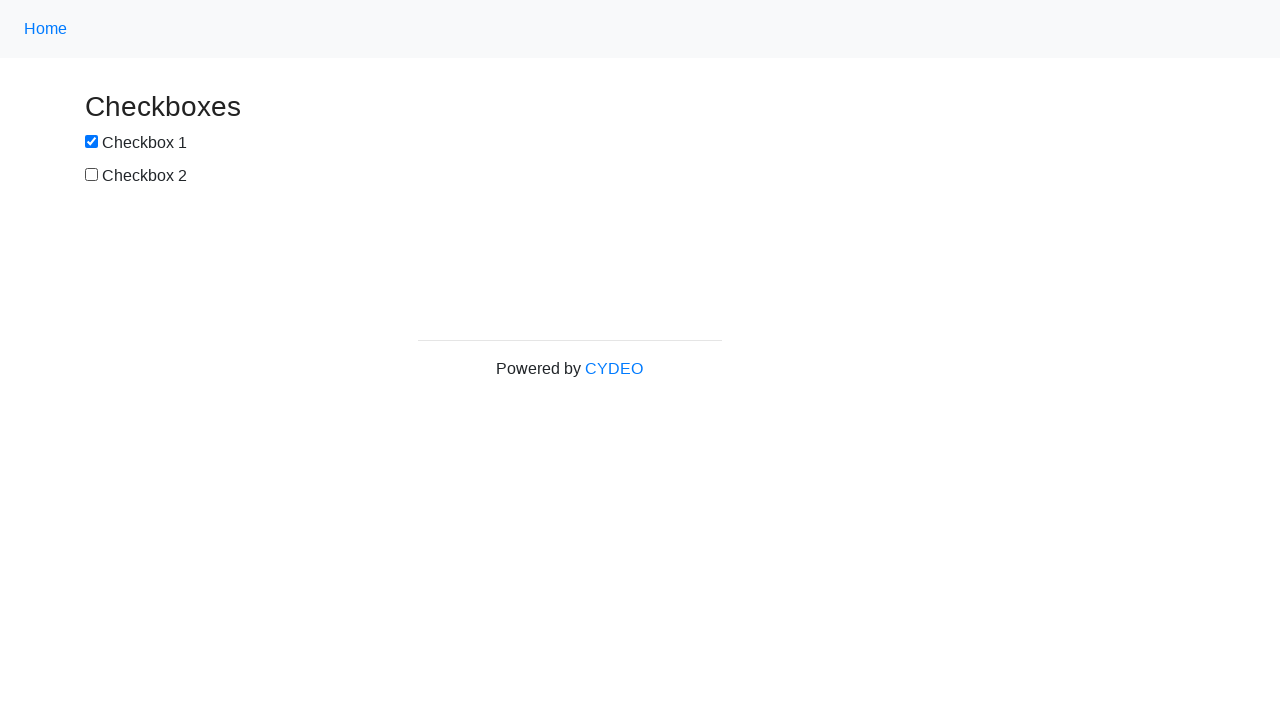

Verified checkbox #2 is now NOT selected after clicking
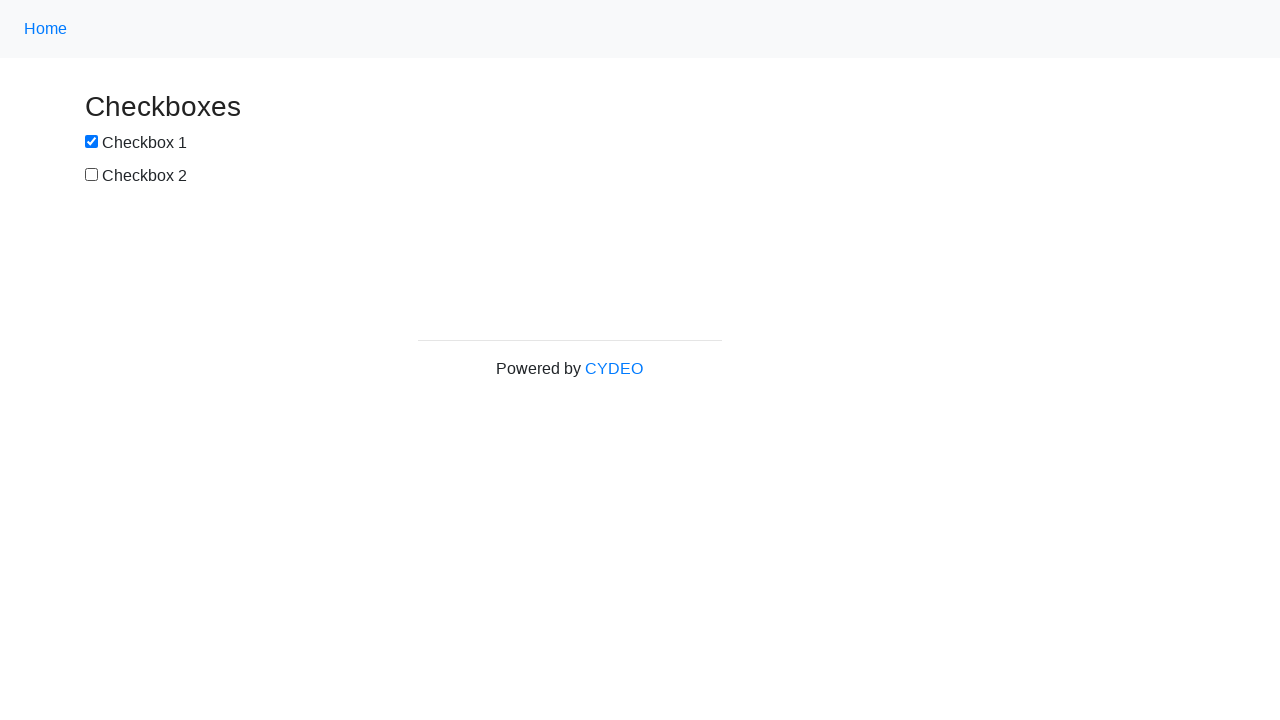

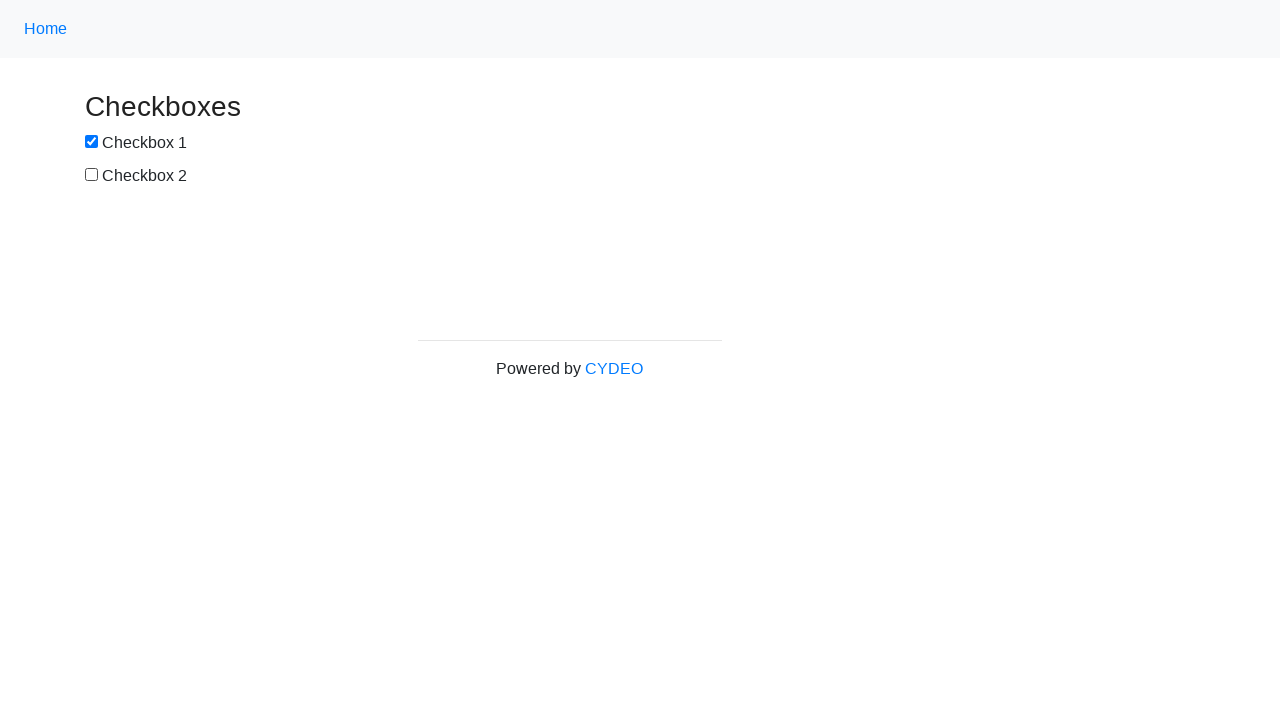